Tests interaction with shadow DOM elements by locating an input field inside a shadow root and entering text into it

Starting URL: https://letcode.in/shadow

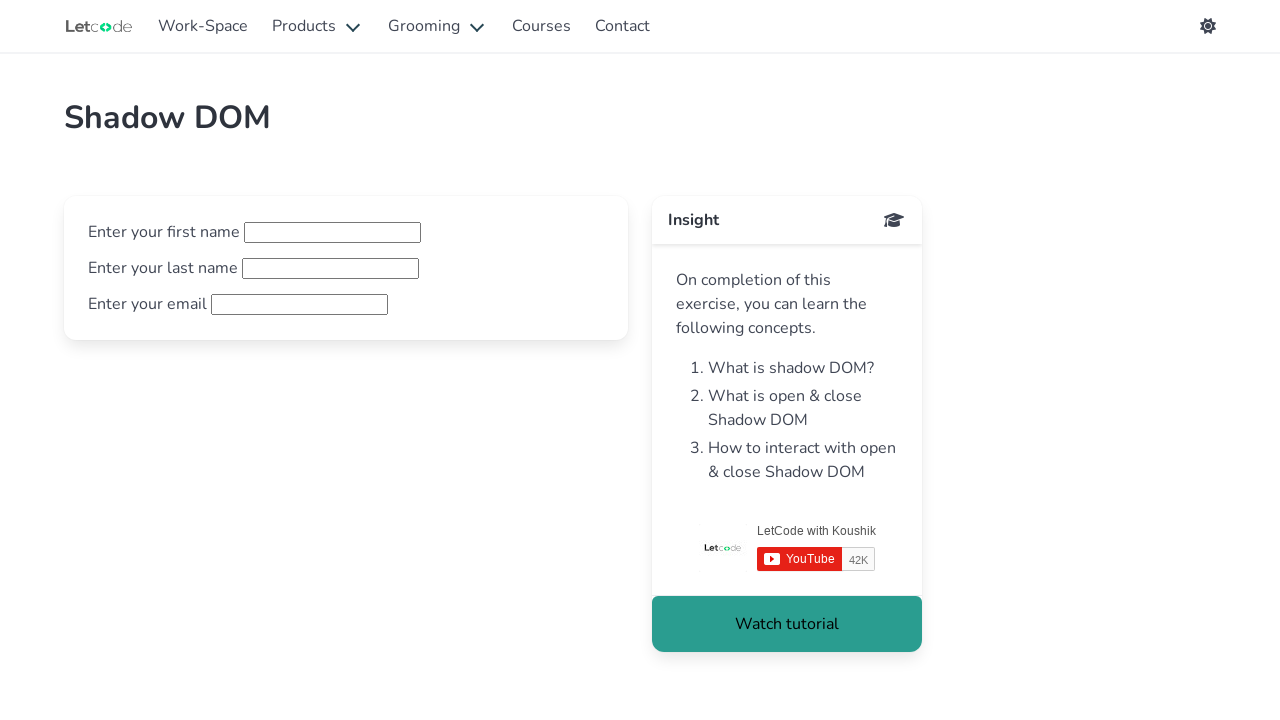

Waited for shadow host element '#open-shadow' to be present
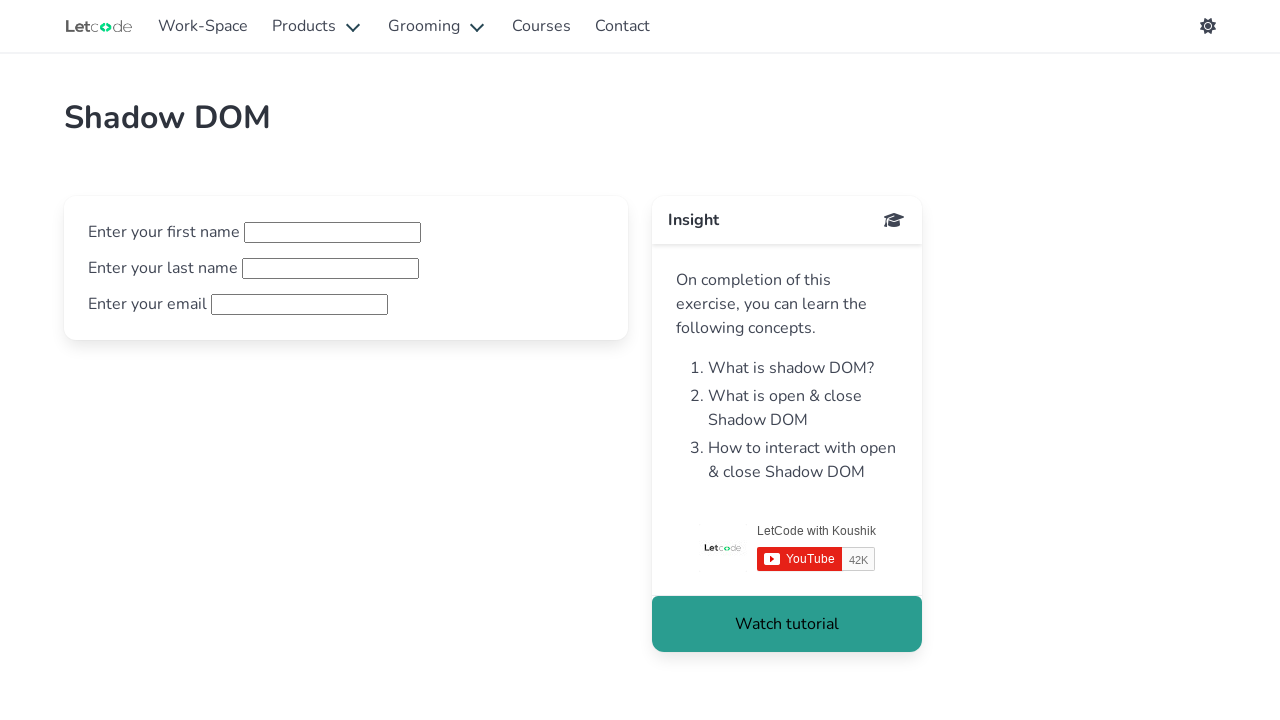

Filled shadow DOM input field '#fname' with text 'david' on #open-shadow >> #fname
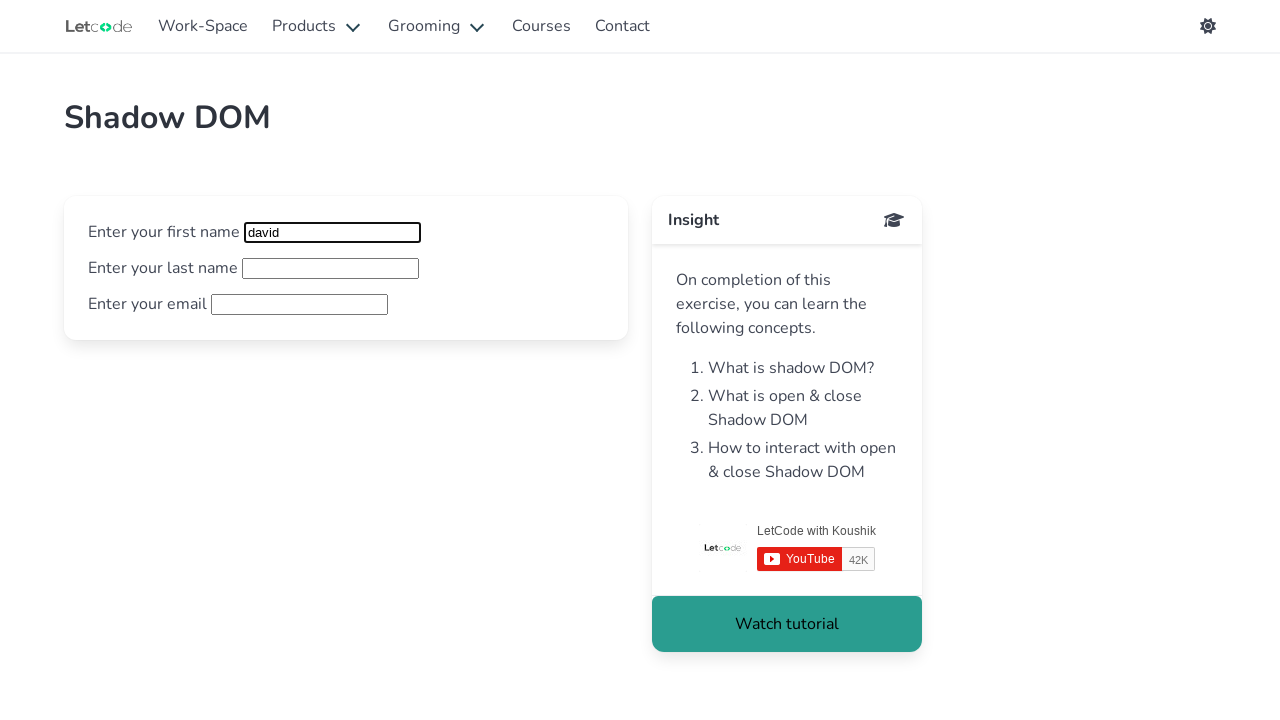

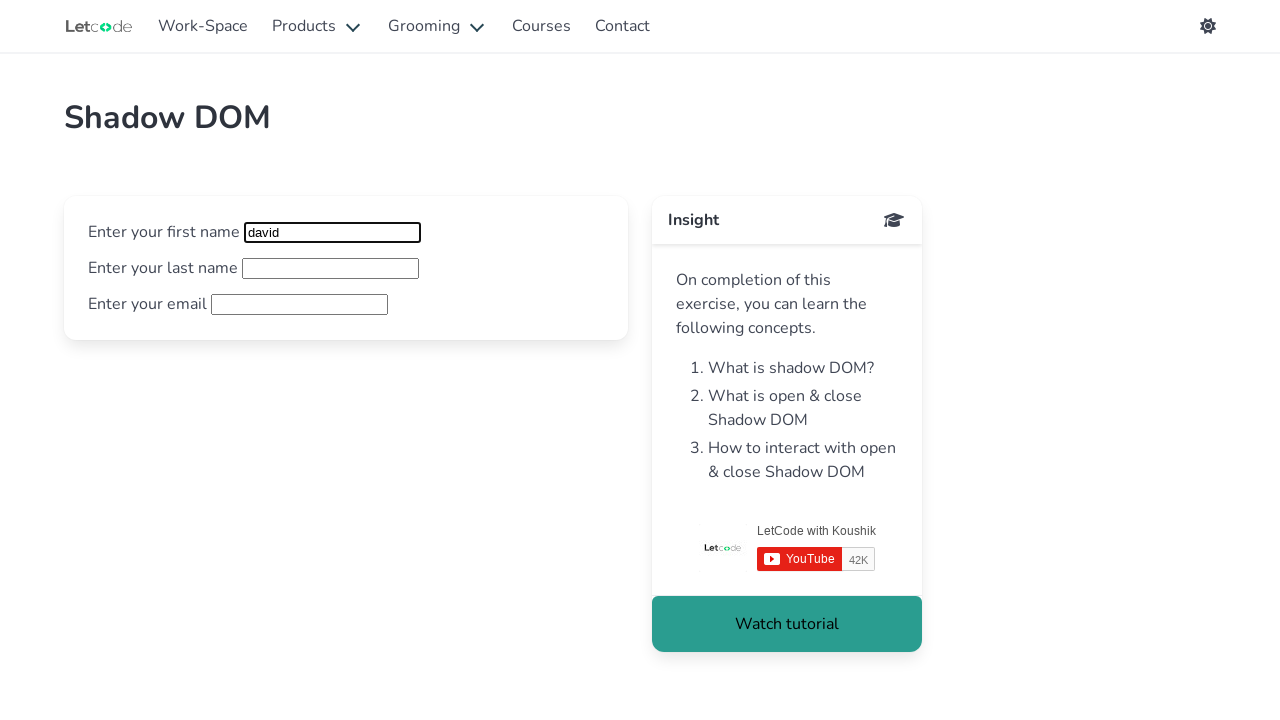